Tests infinite scroll functionality by scrolling to the bottom of the page multiple times and verifying that new content (quotes) loads after each scroll until all content is loaded.

Starting URL: https://quotes.toscrape.com/scroll

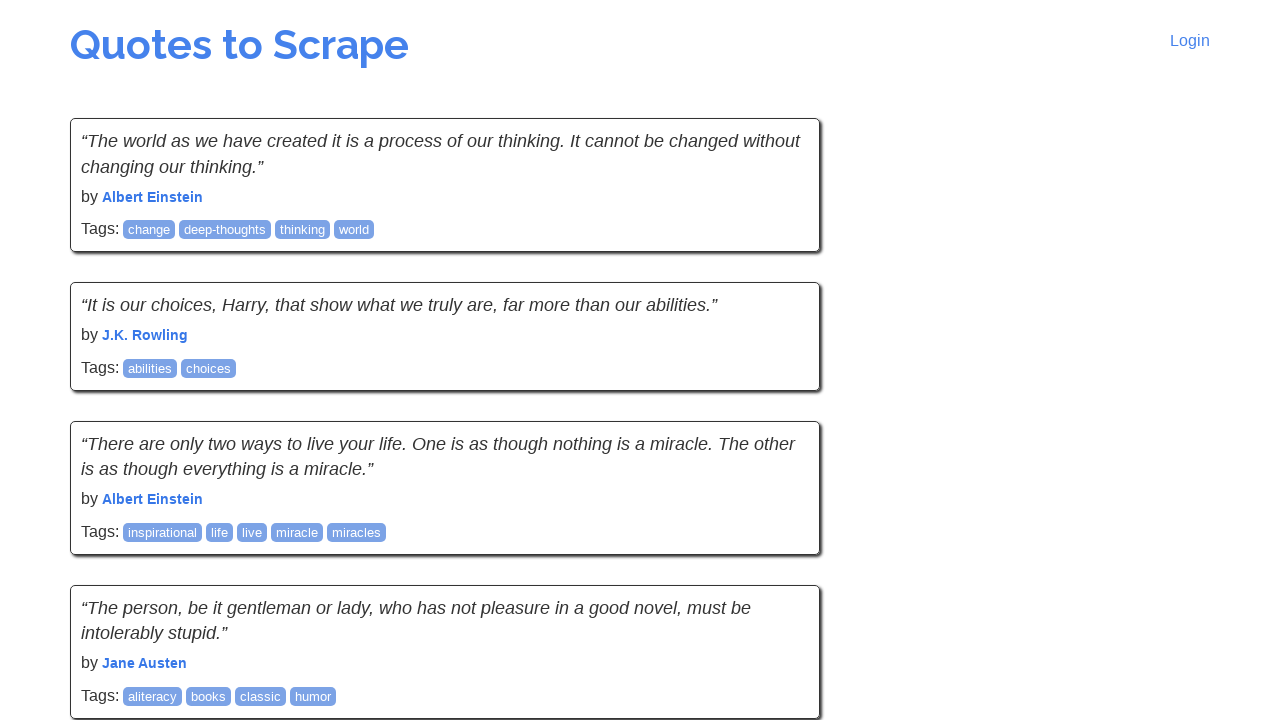

Waited for initial quotes to load on the page
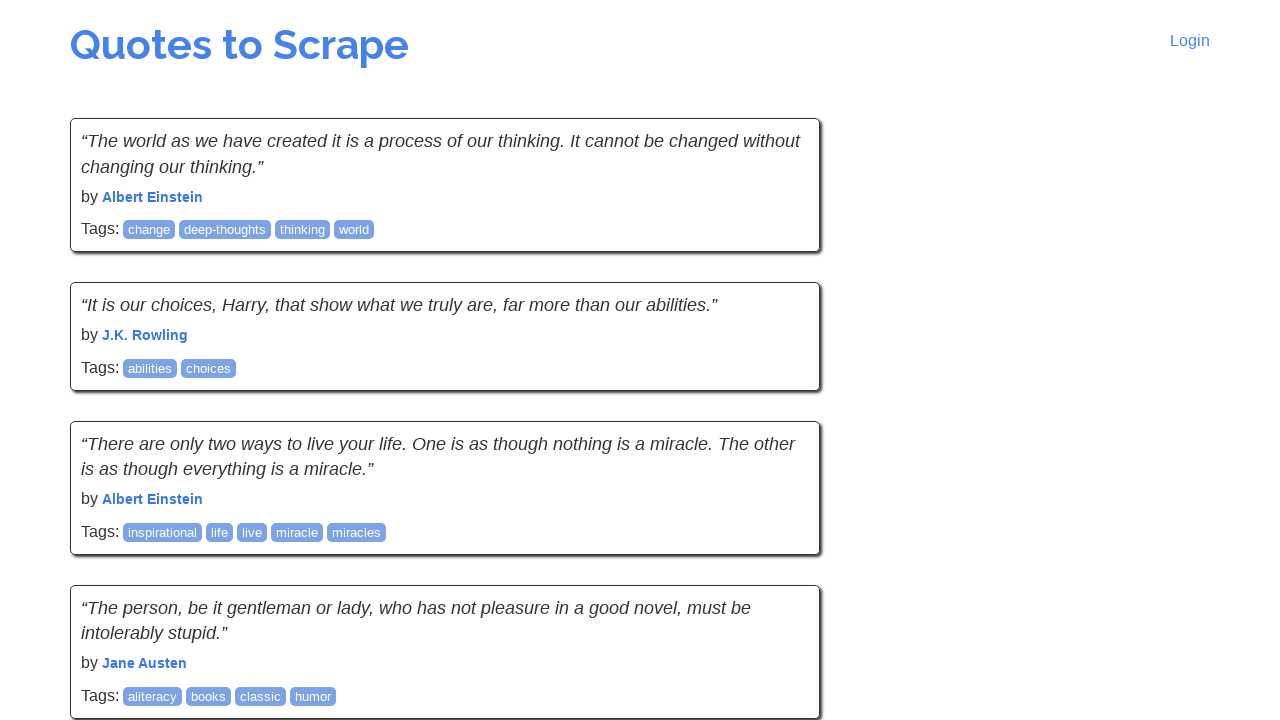

Retrieved initial quote count: 10 quotes found
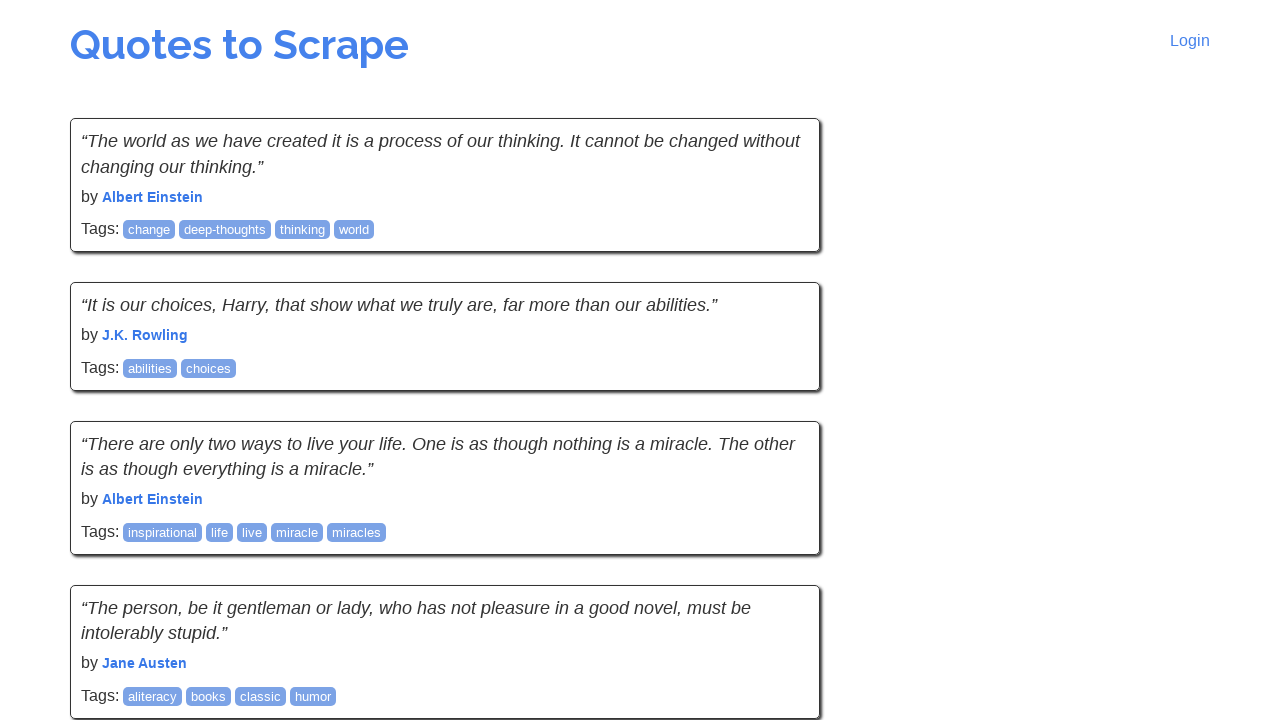

Scrolled to bottom of page (scroll iteration 1/10)
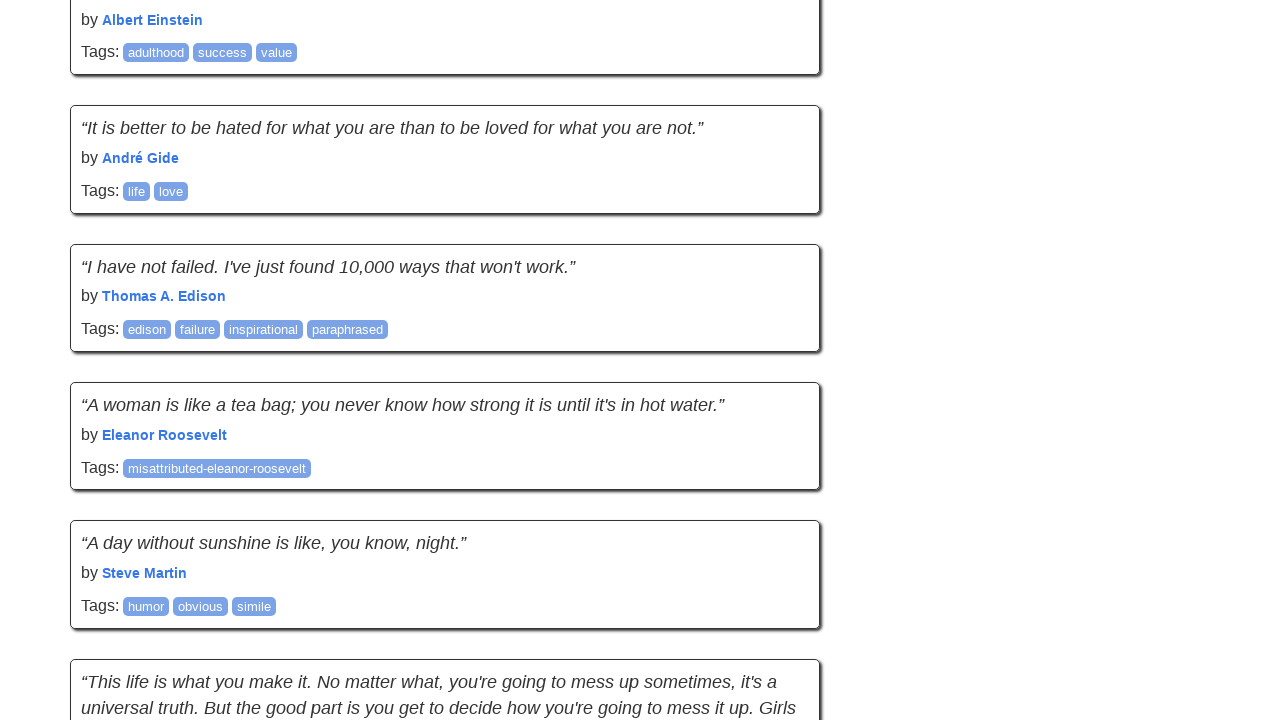

Waited 1 second for new content to load
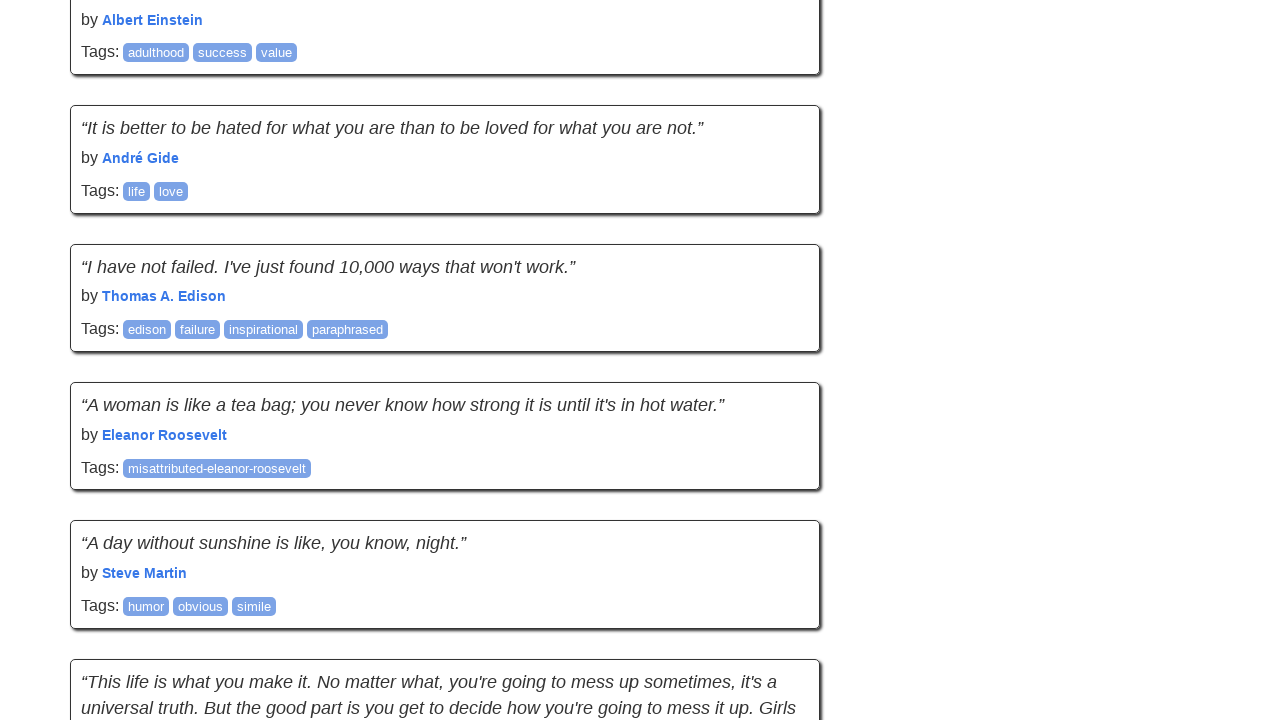

Checked quote count after scroll: 20 quotes found
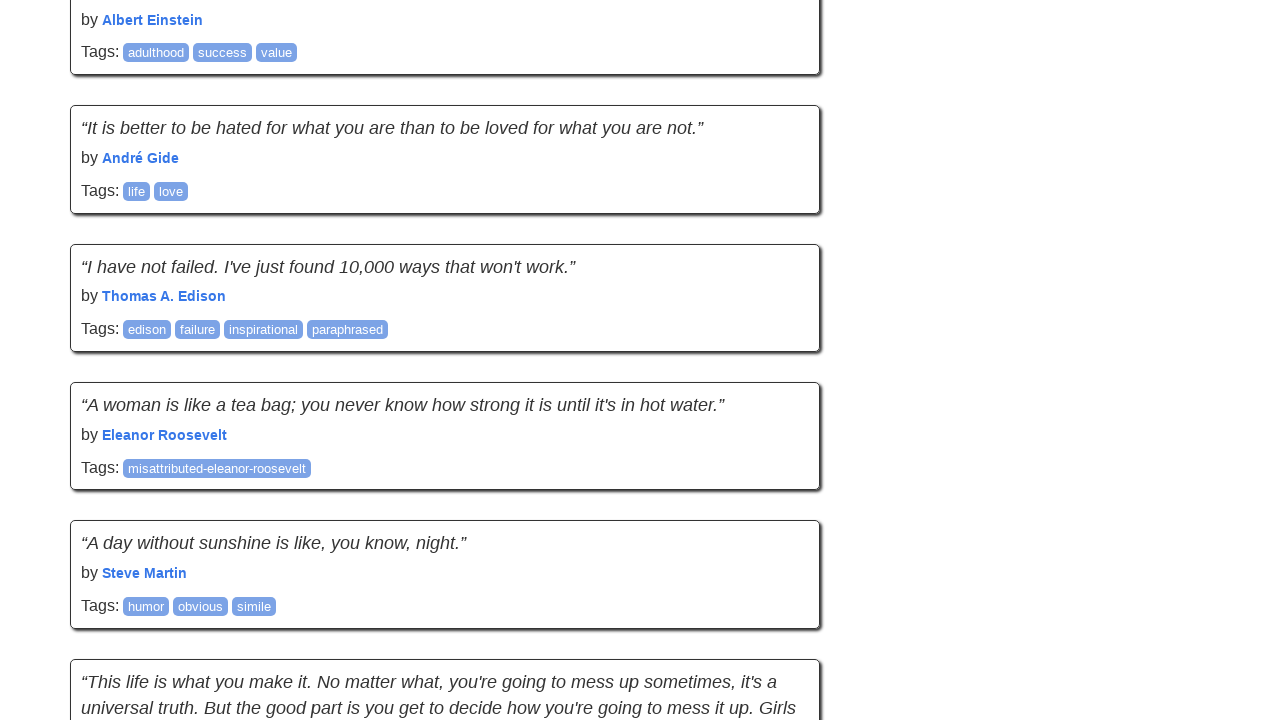

Scrolled to bottom of page (scroll iteration 2/10)
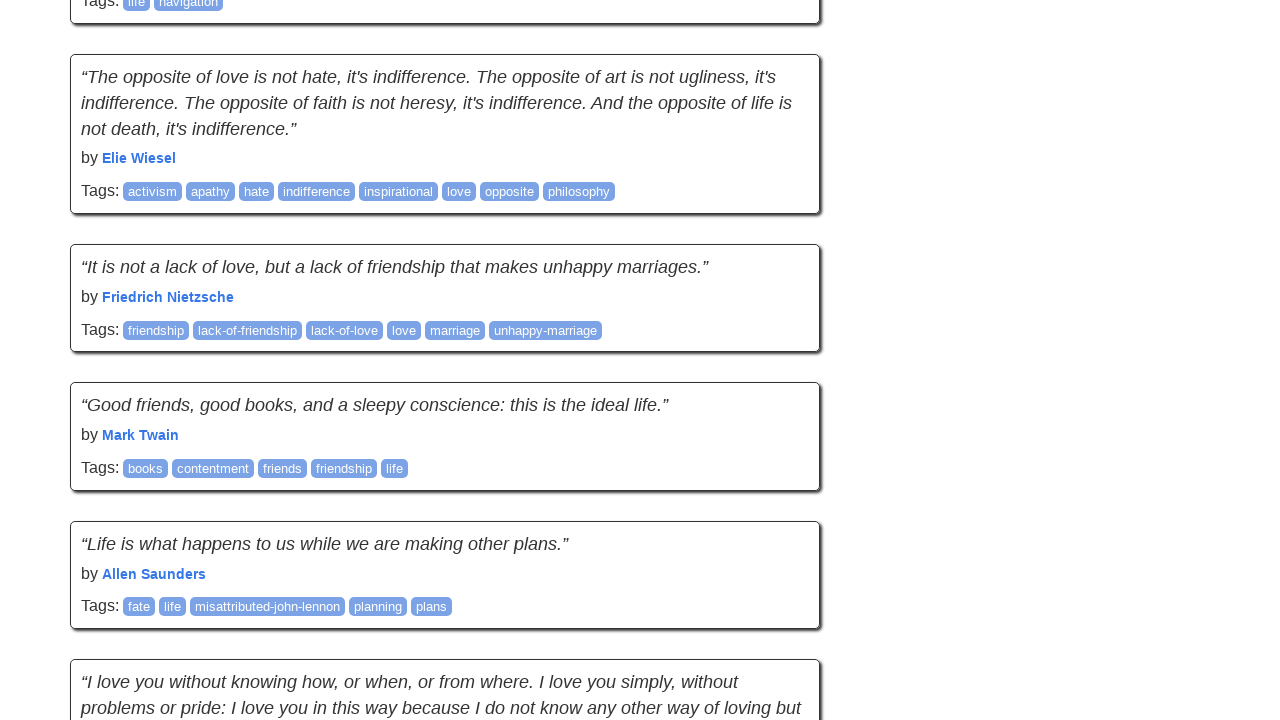

Waited 1 second for new content to load
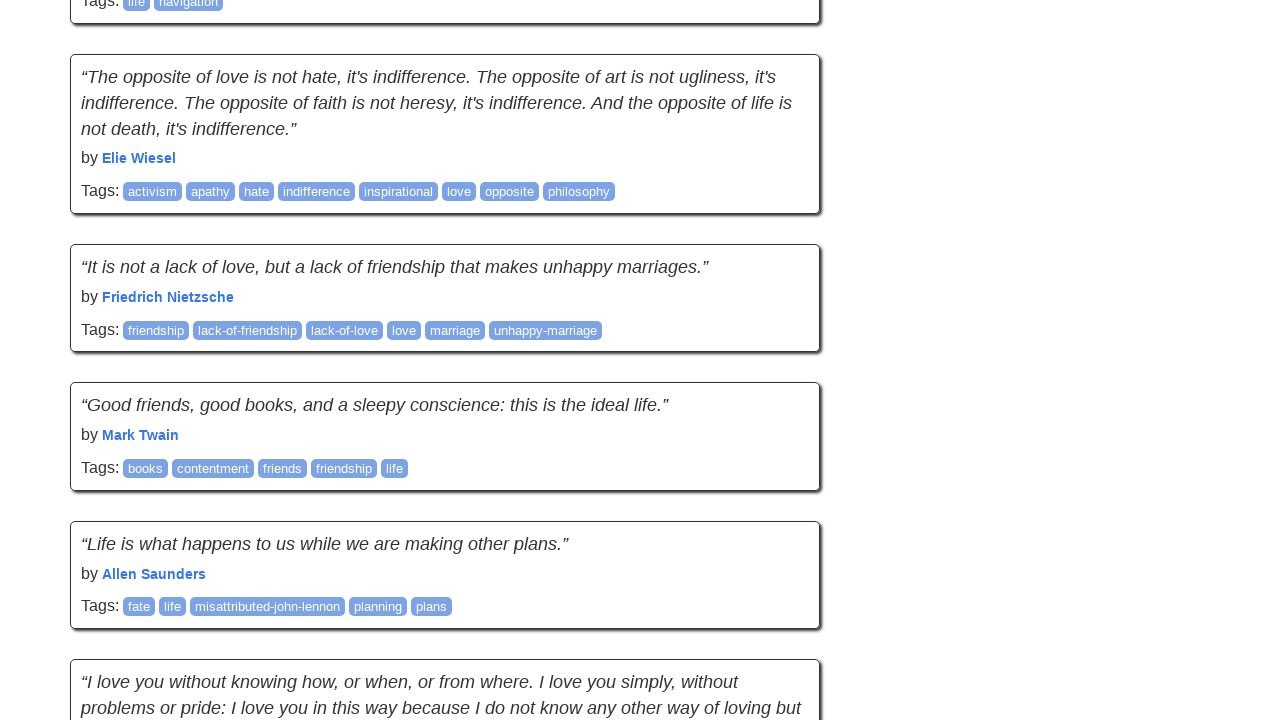

Checked quote count after scroll: 30 quotes found
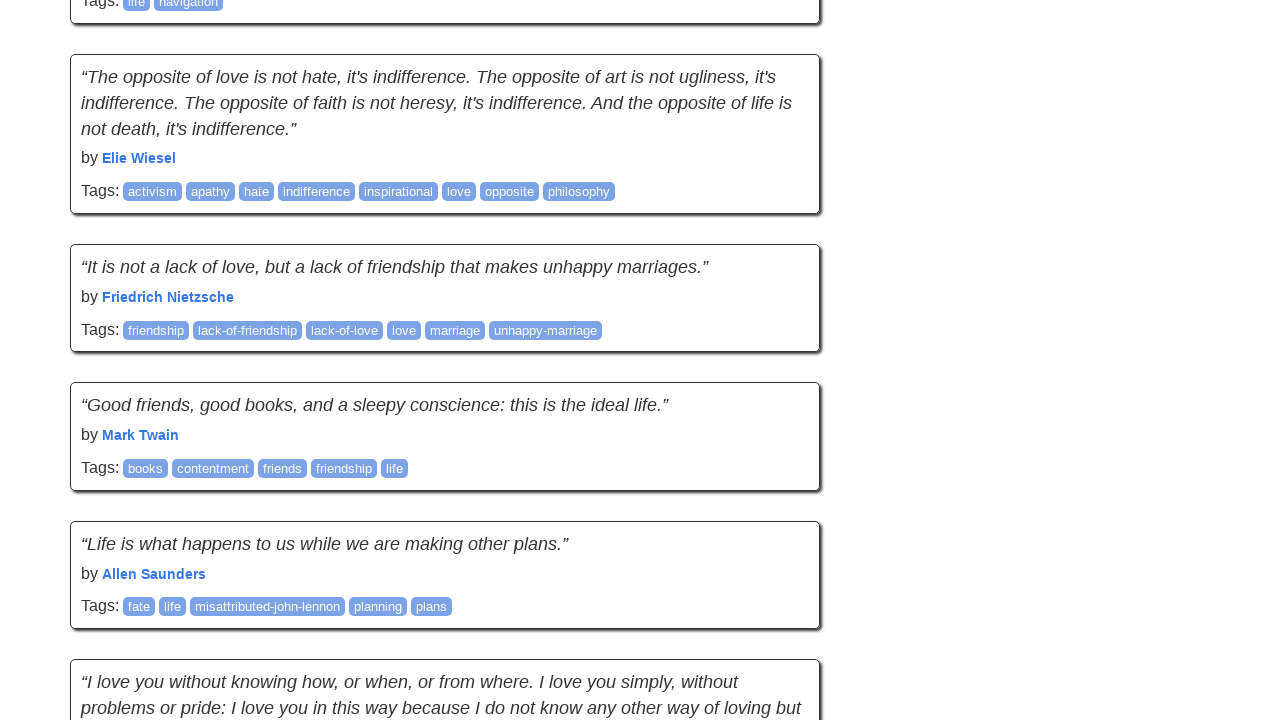

Scrolled to bottom of page (scroll iteration 3/10)
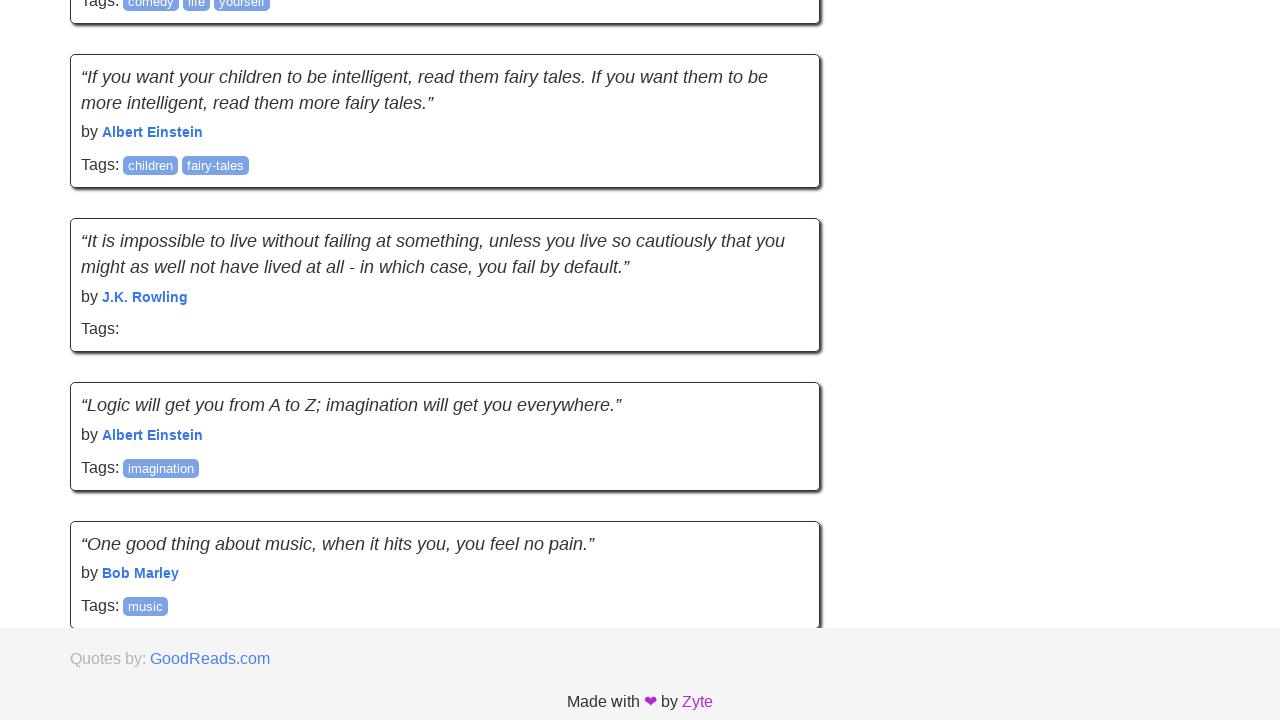

Waited 1 second for new content to load
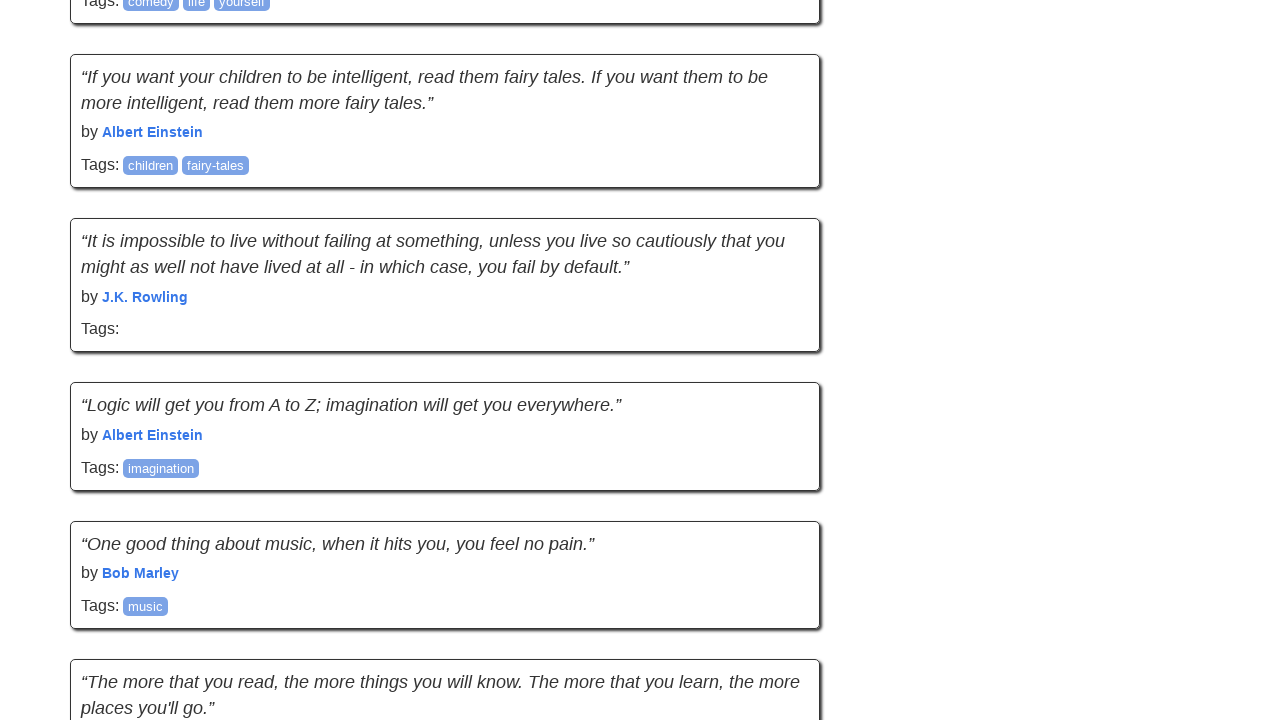

Checked quote count after scroll: 40 quotes found
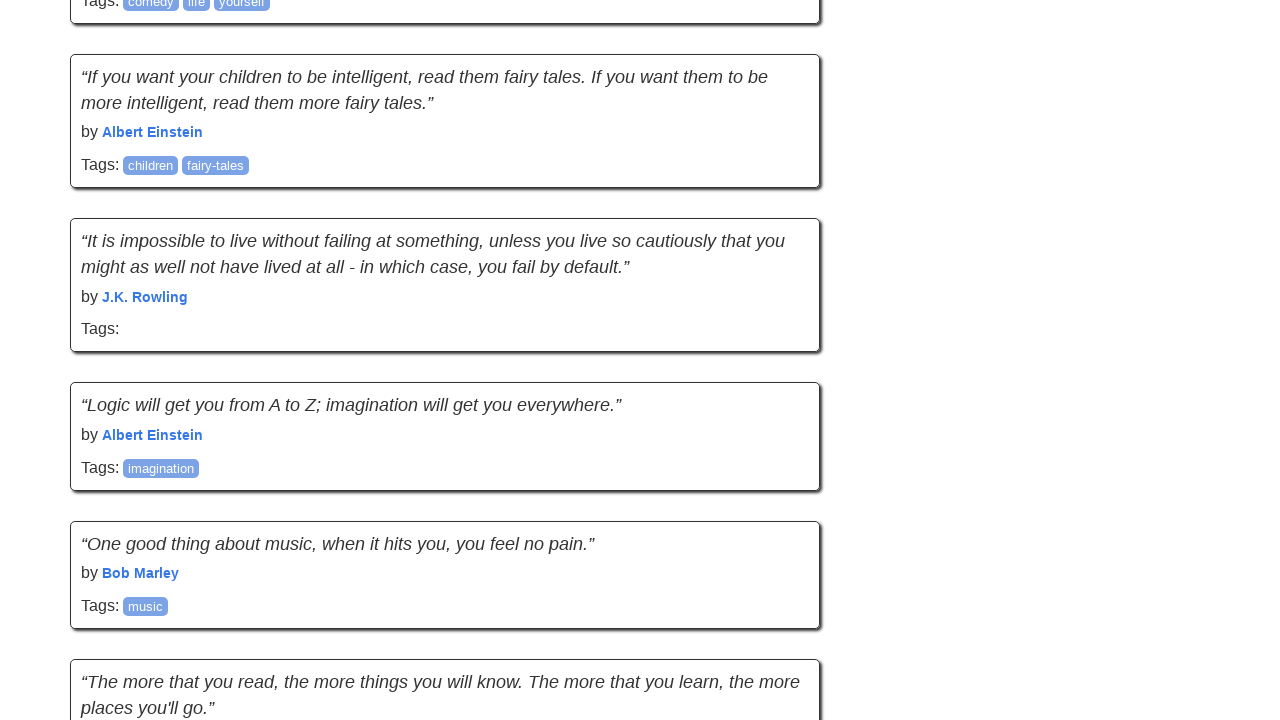

Scrolled to bottom of page (scroll iteration 4/10)
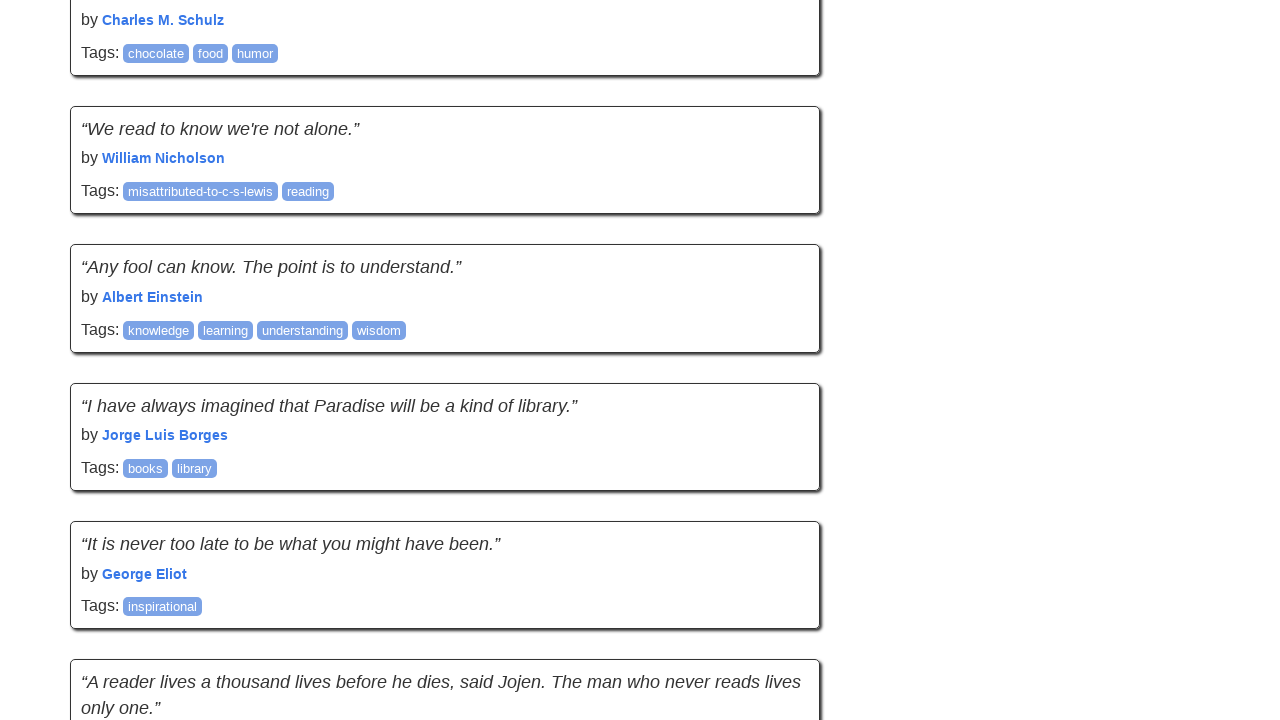

Waited 1 second for new content to load
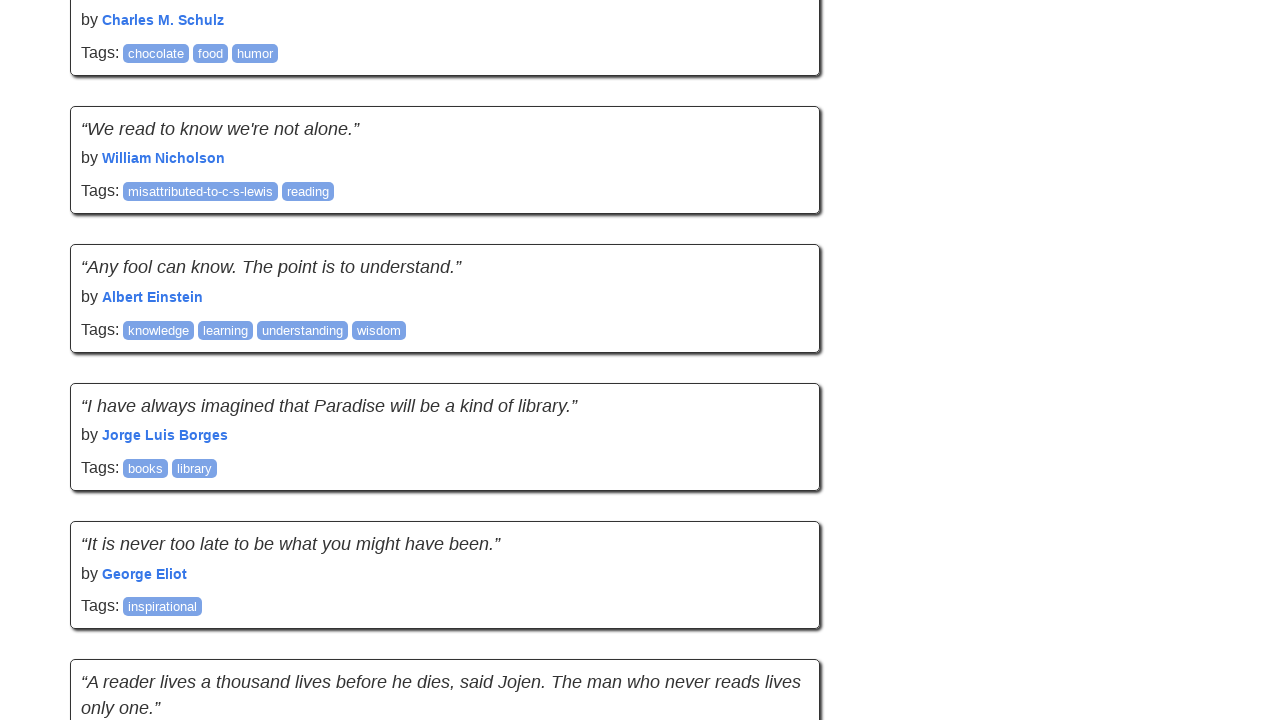

Checked quote count after scroll: 50 quotes found
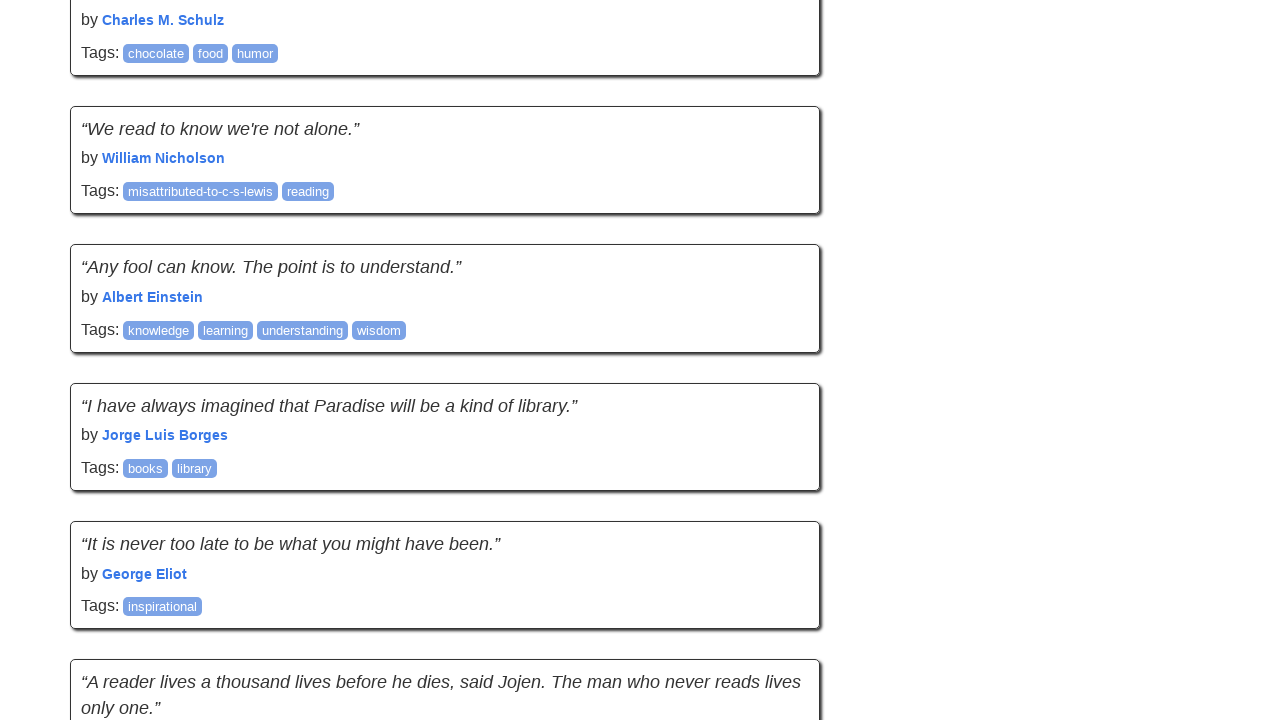

Scrolled to bottom of page (scroll iteration 5/10)
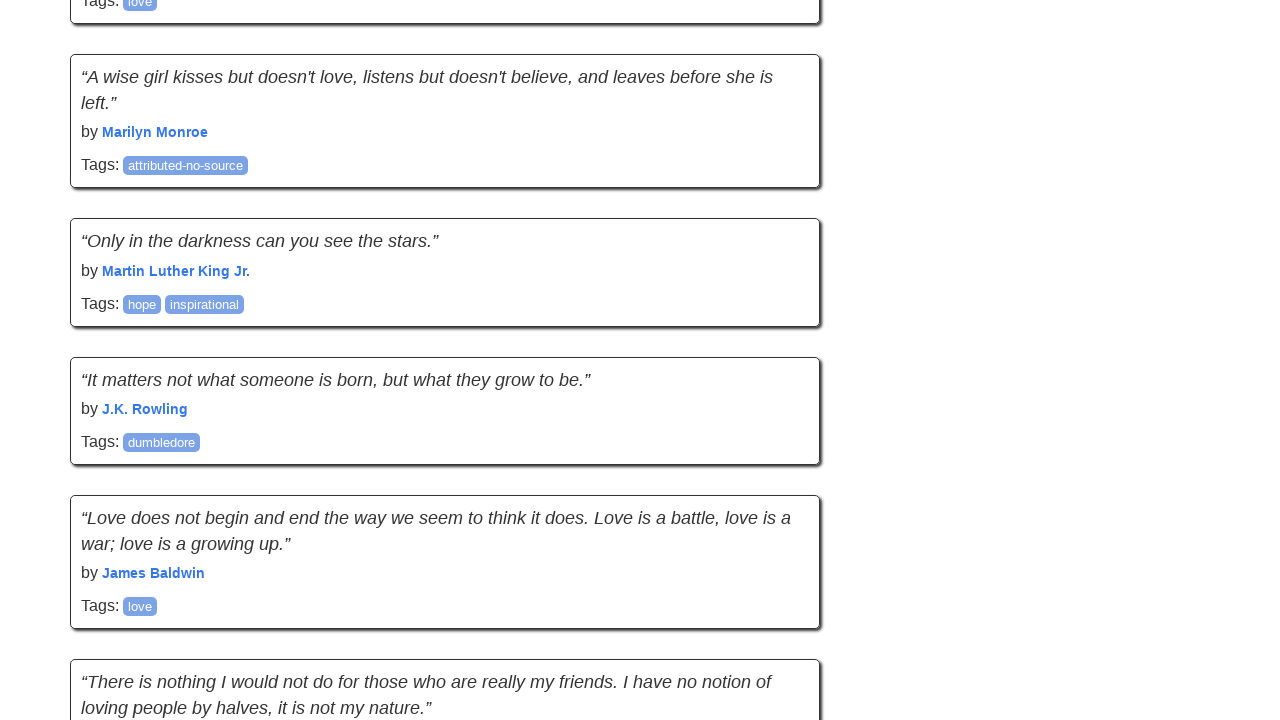

Waited 1 second for new content to load
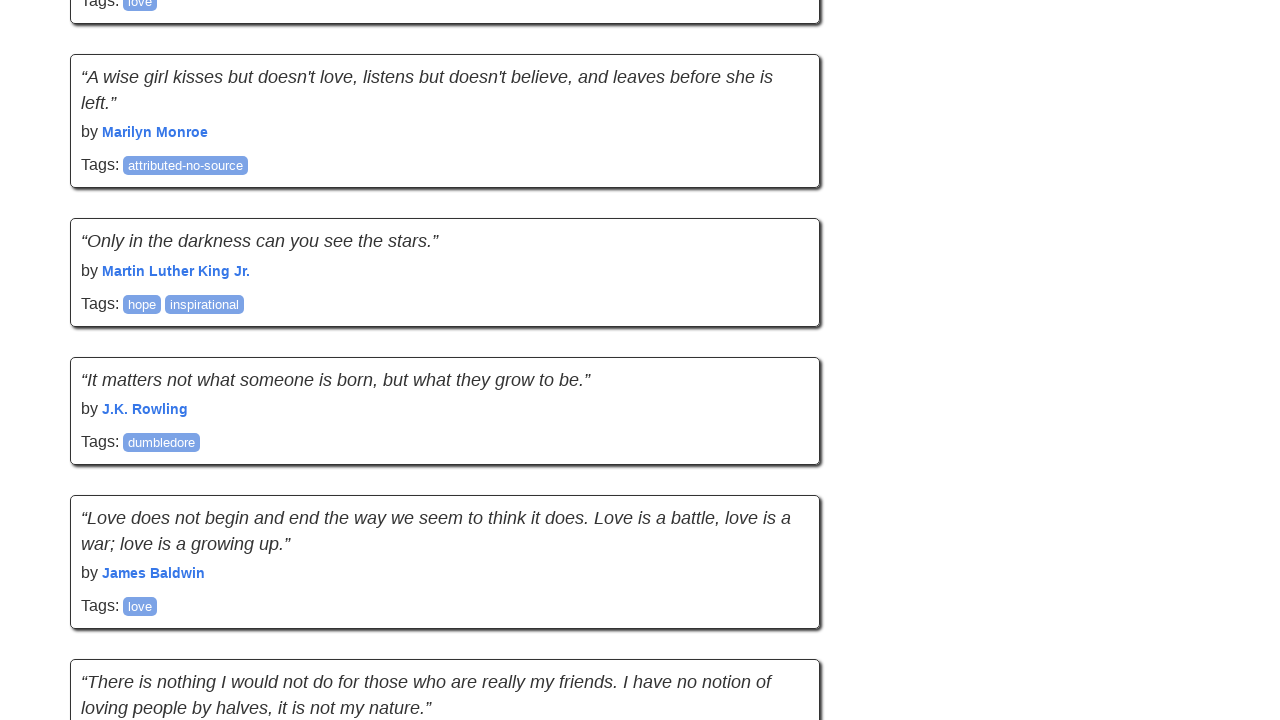

Checked quote count after scroll: 60 quotes found
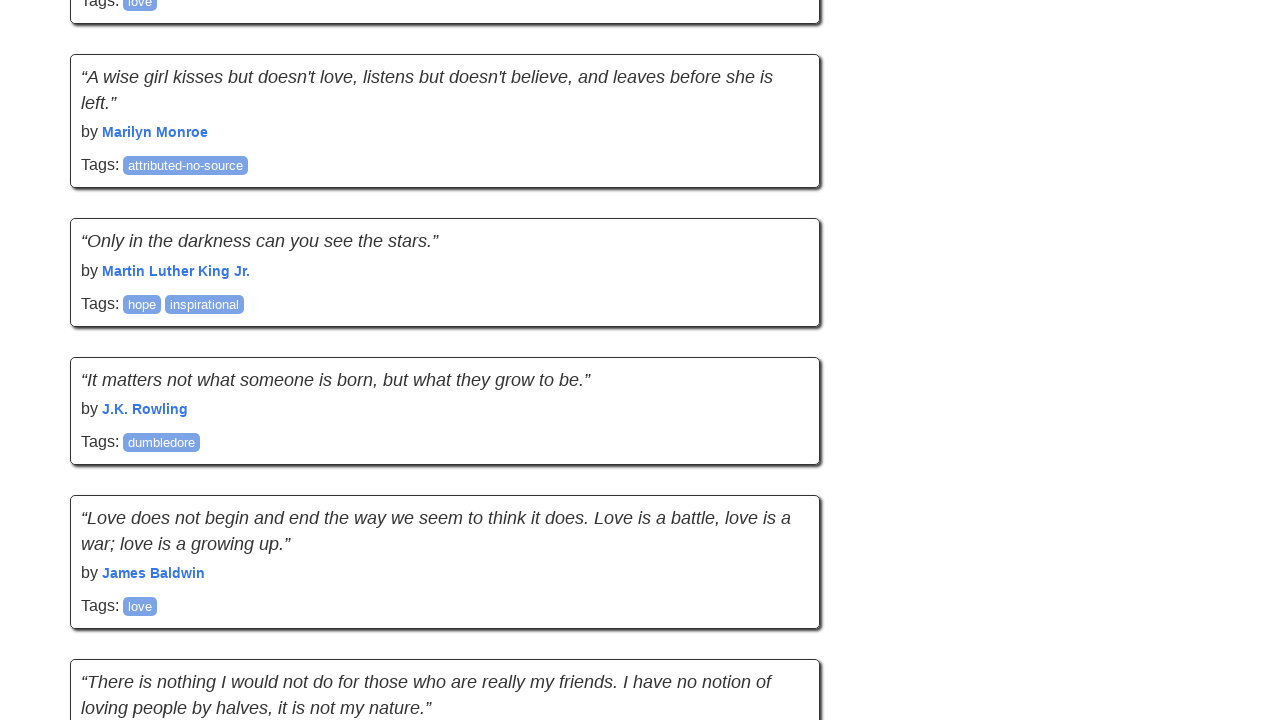

Scrolled to bottom of page (scroll iteration 6/10)
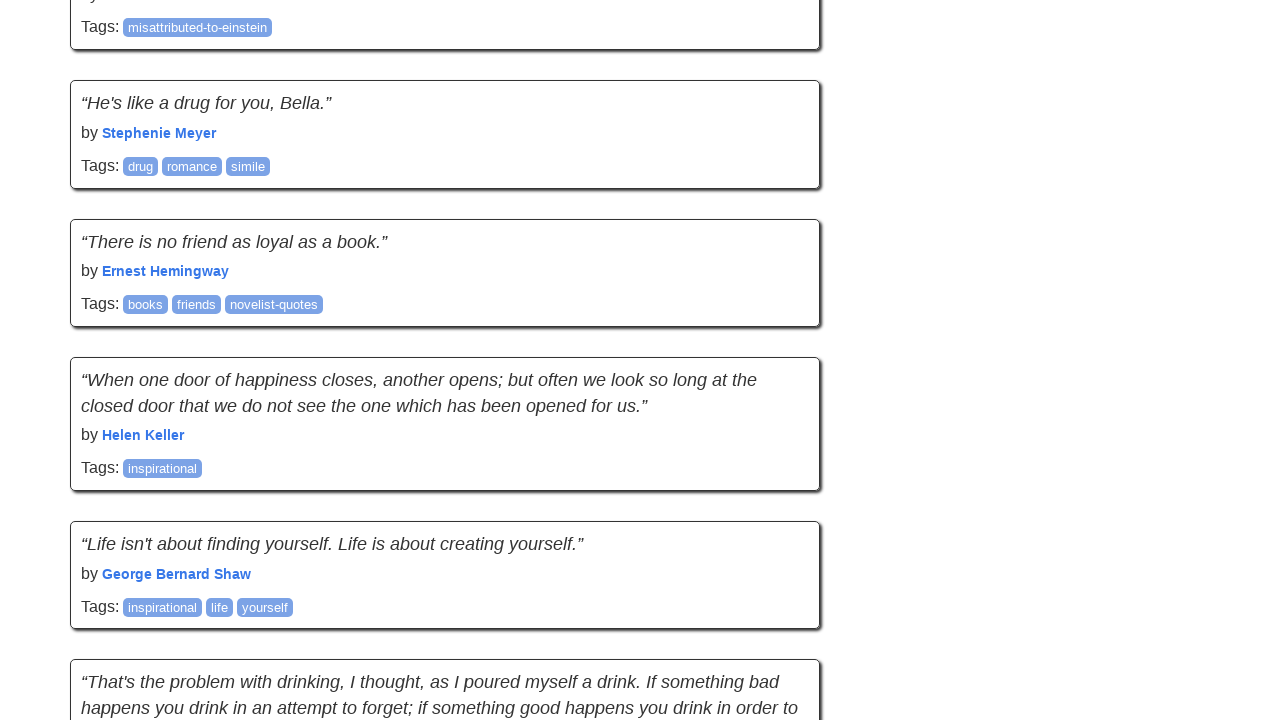

Waited 1 second for new content to load
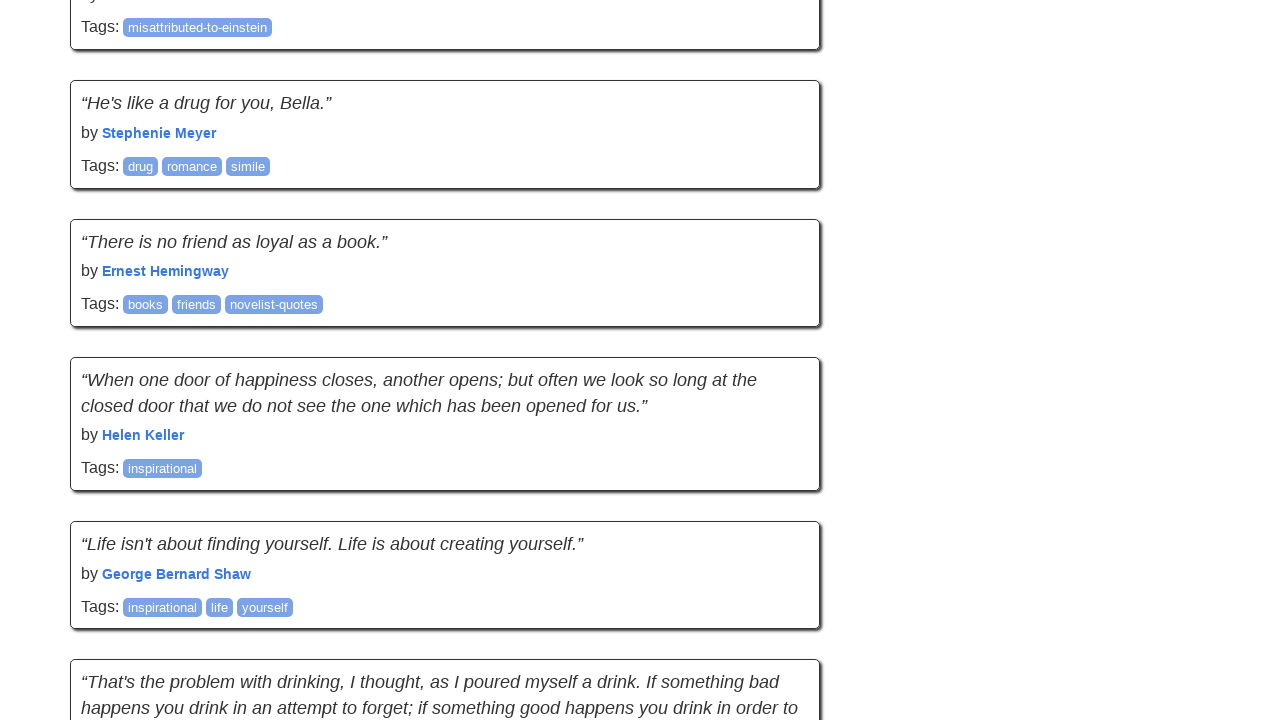

Checked quote count after scroll: 70 quotes found
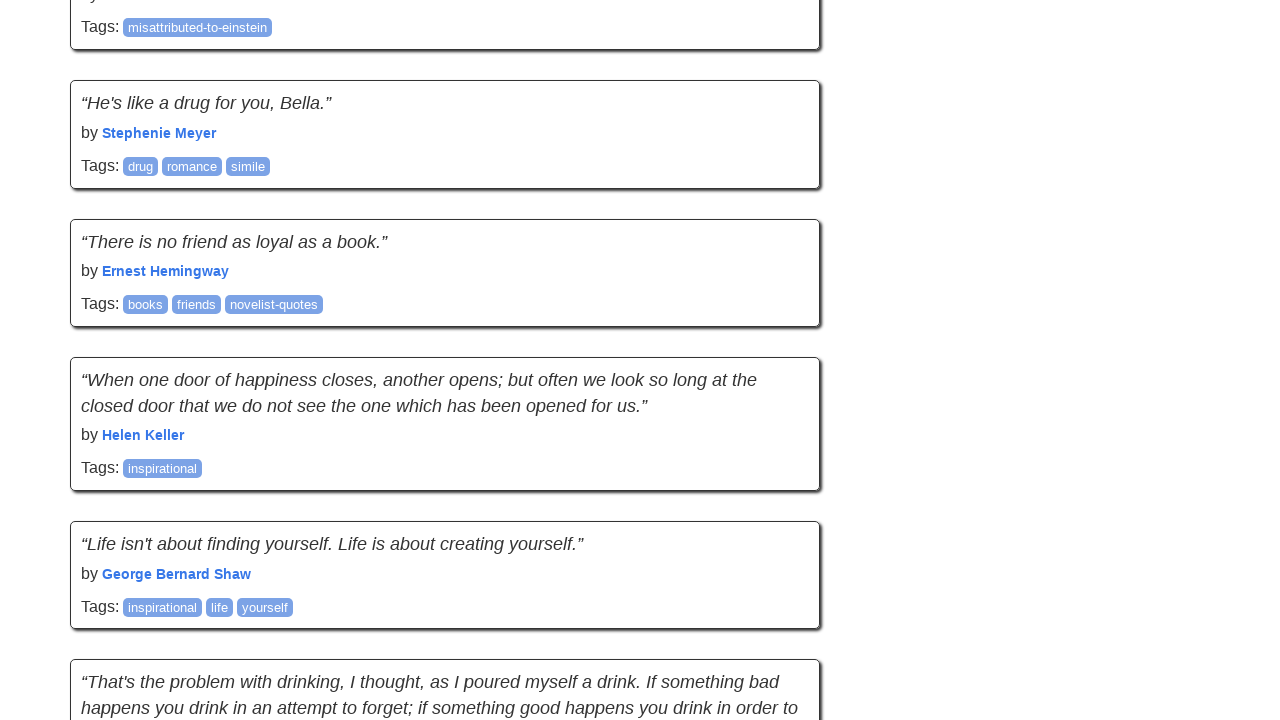

Scrolled to bottom of page (scroll iteration 7/10)
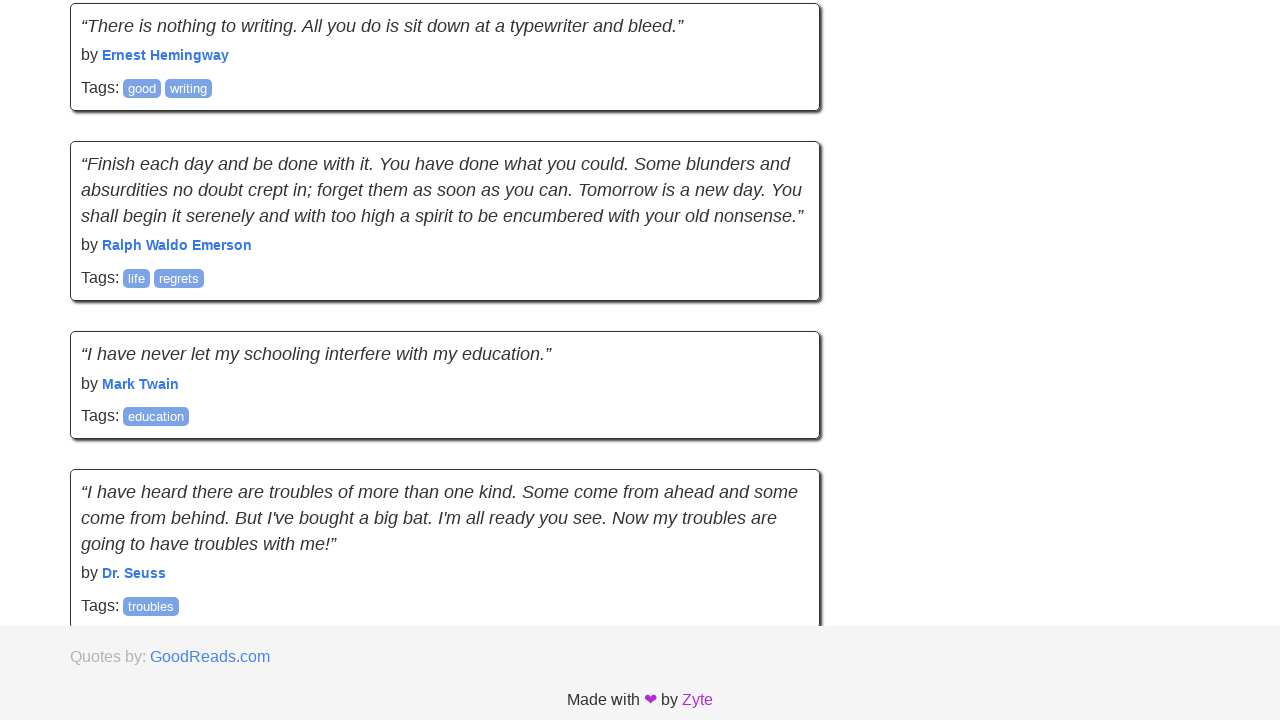

Waited 1 second for new content to load
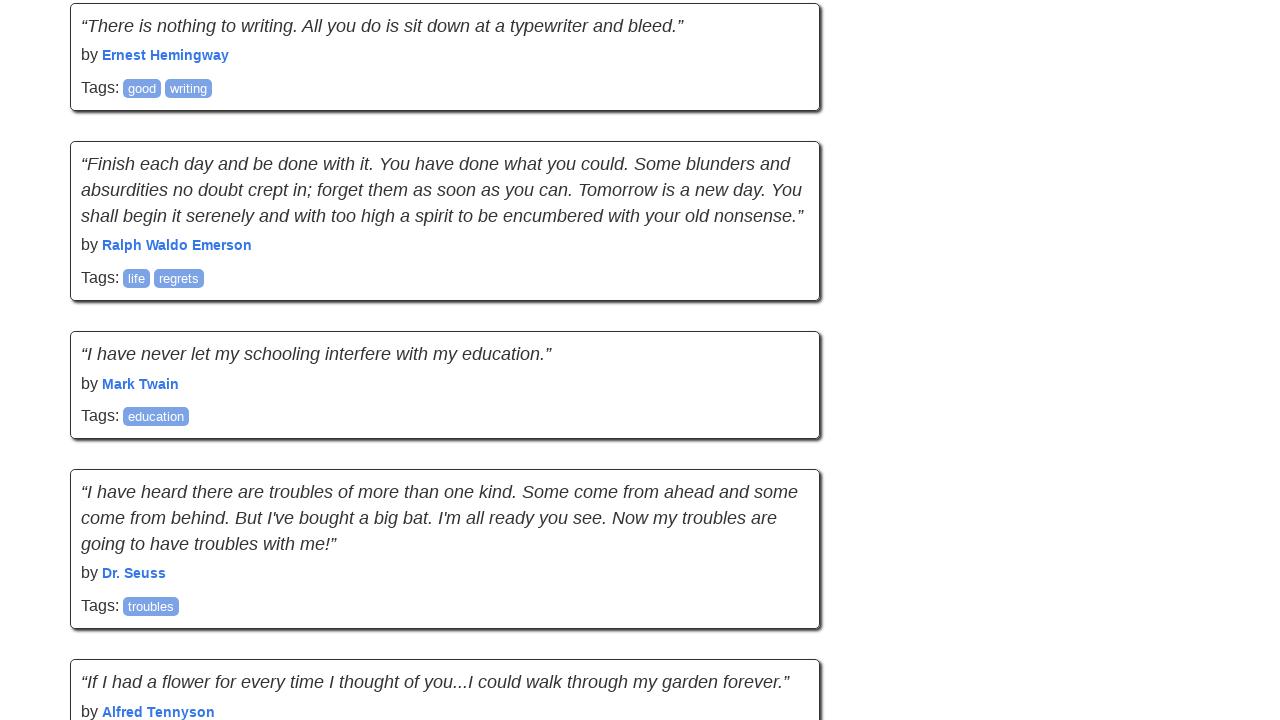

Checked quote count after scroll: 80 quotes found
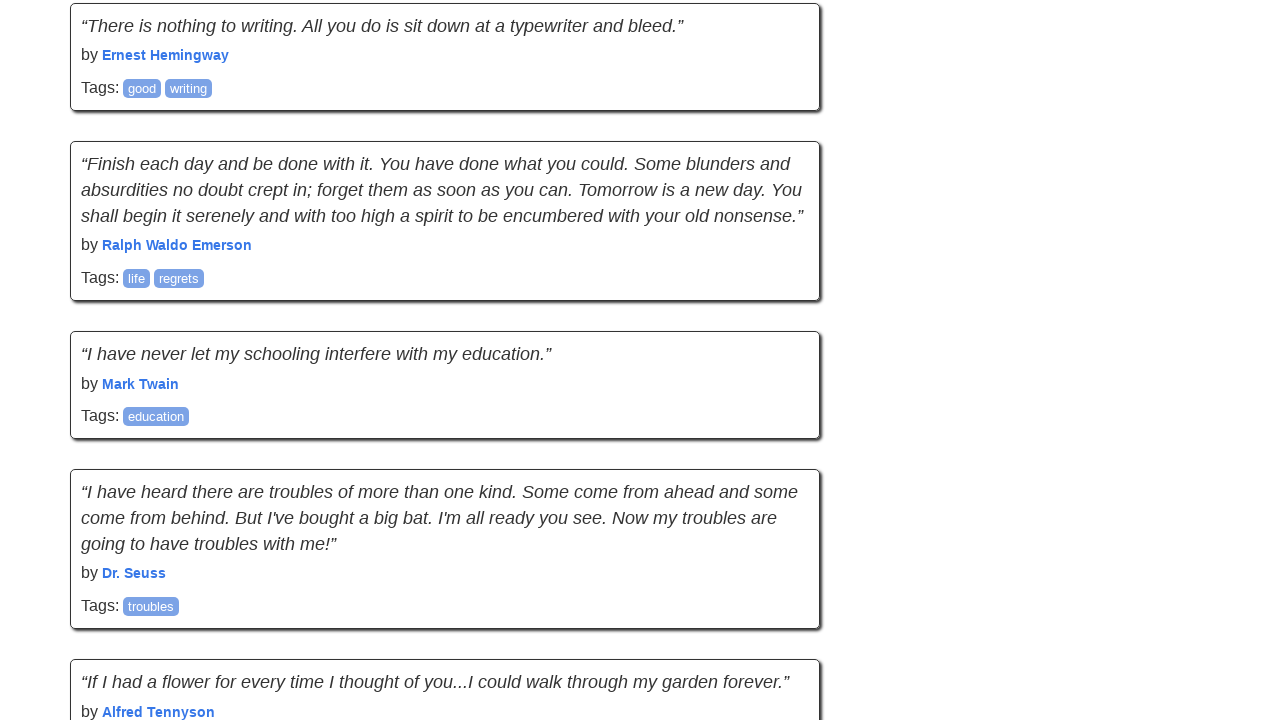

Scrolled to bottom of page (scroll iteration 8/10)
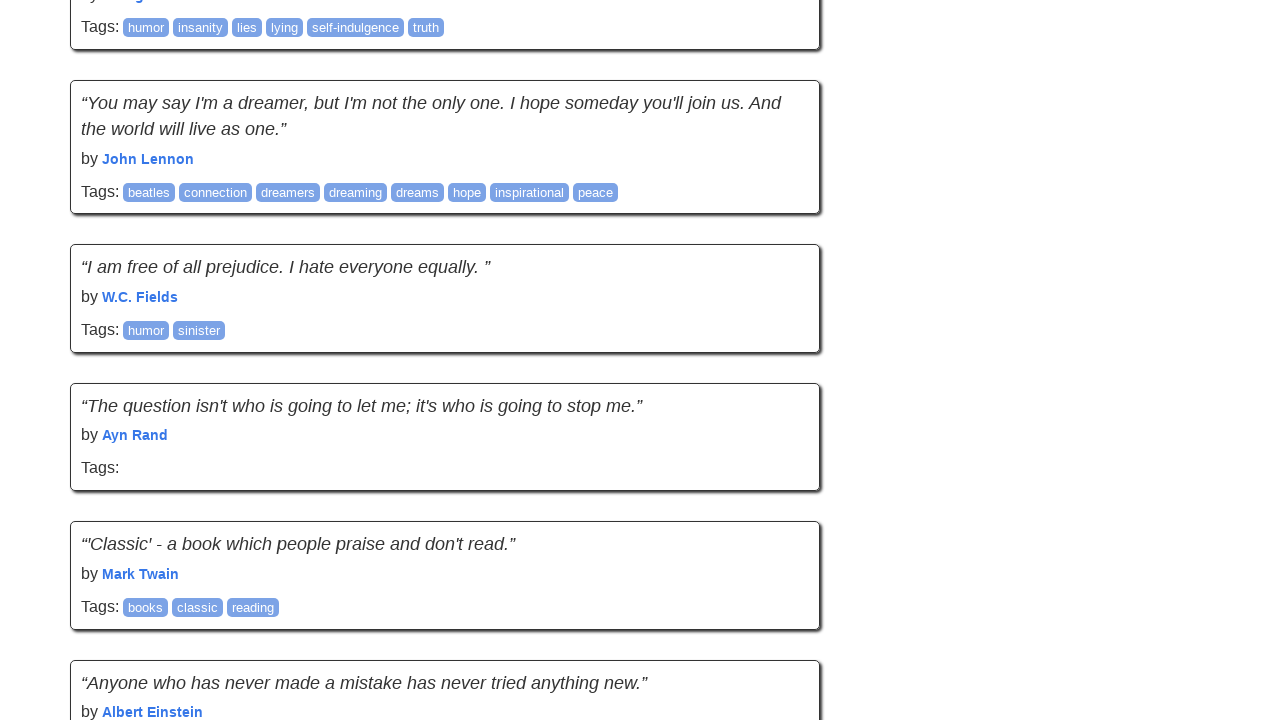

Waited 1 second for new content to load
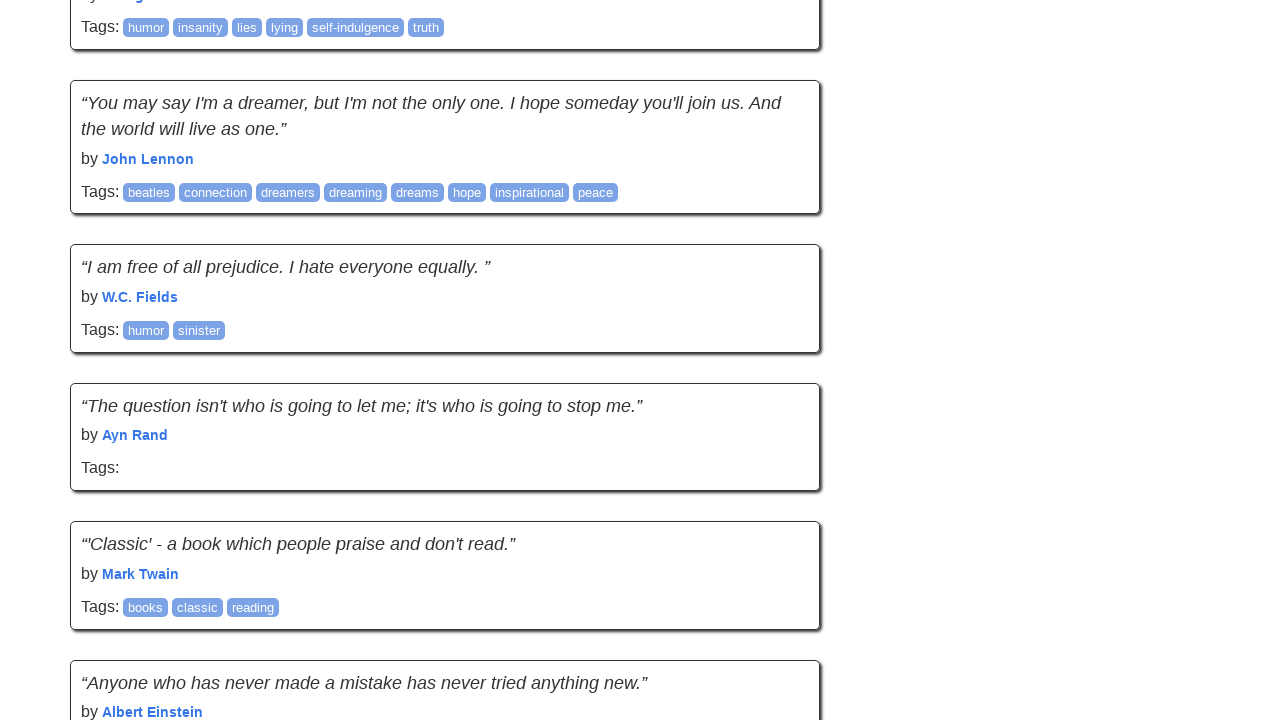

Checked quote count after scroll: 90 quotes found
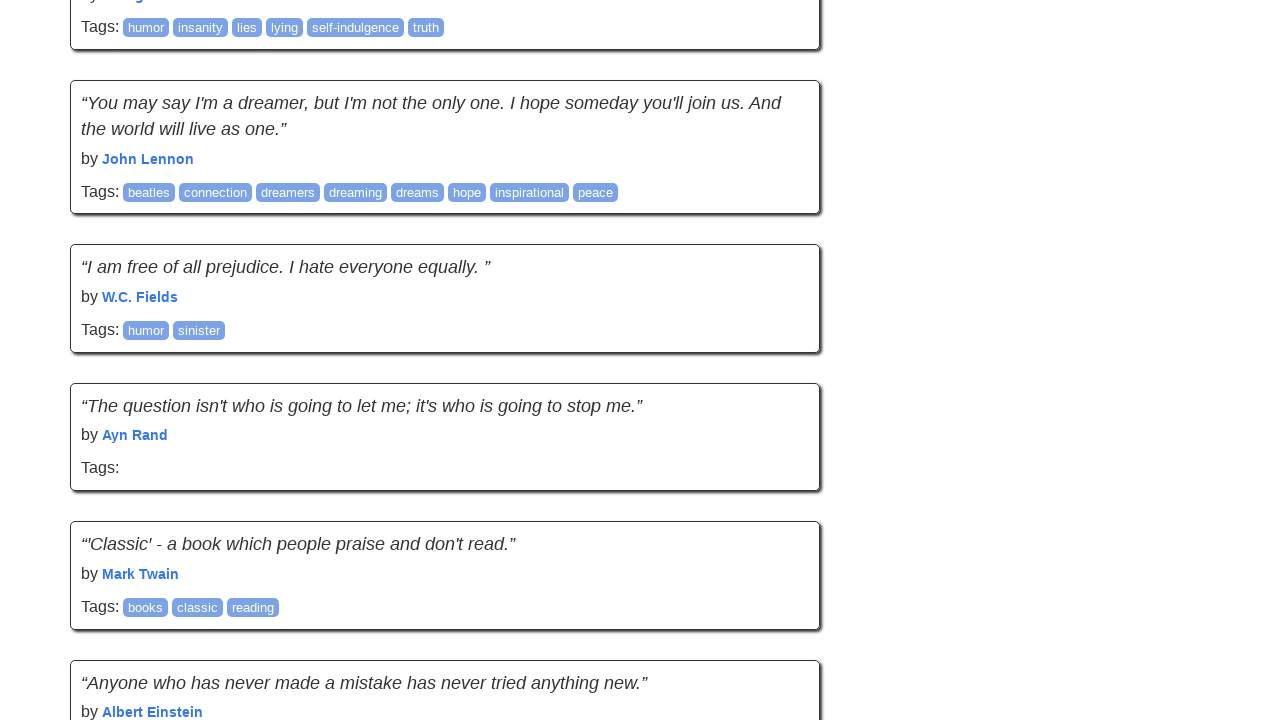

Scrolled to bottom of page (scroll iteration 9/10)
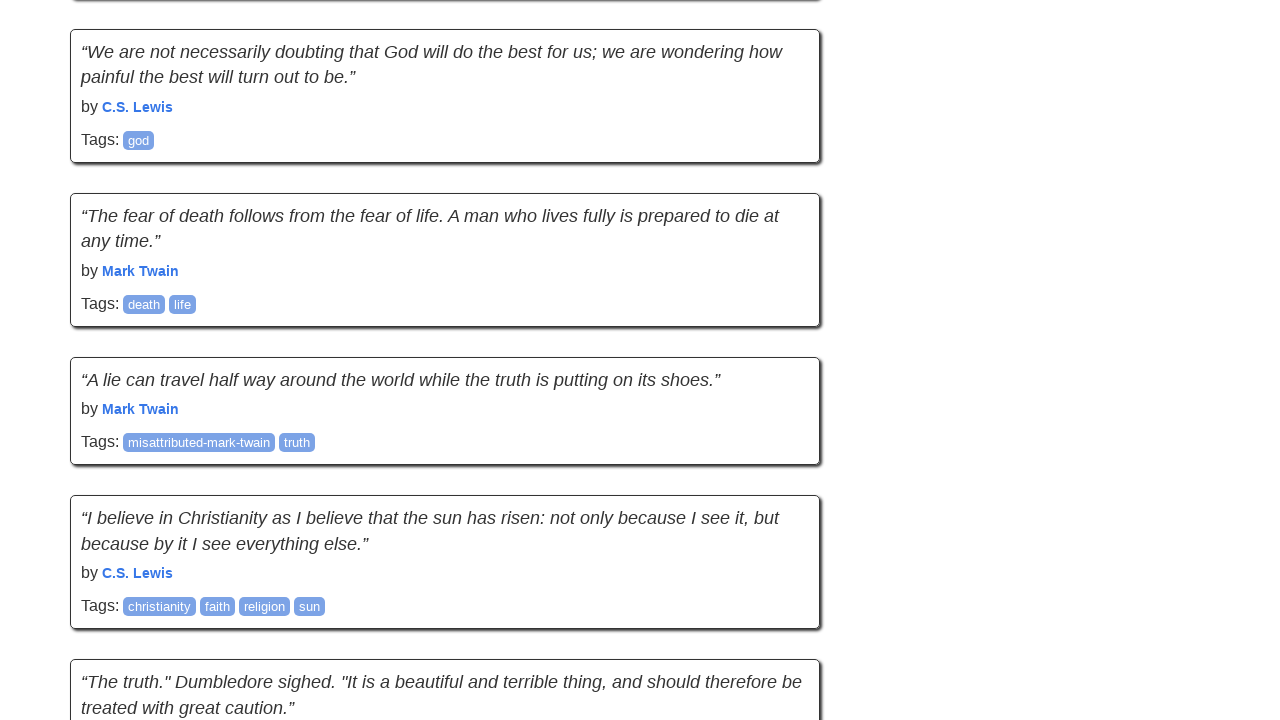

Waited 1 second for new content to load
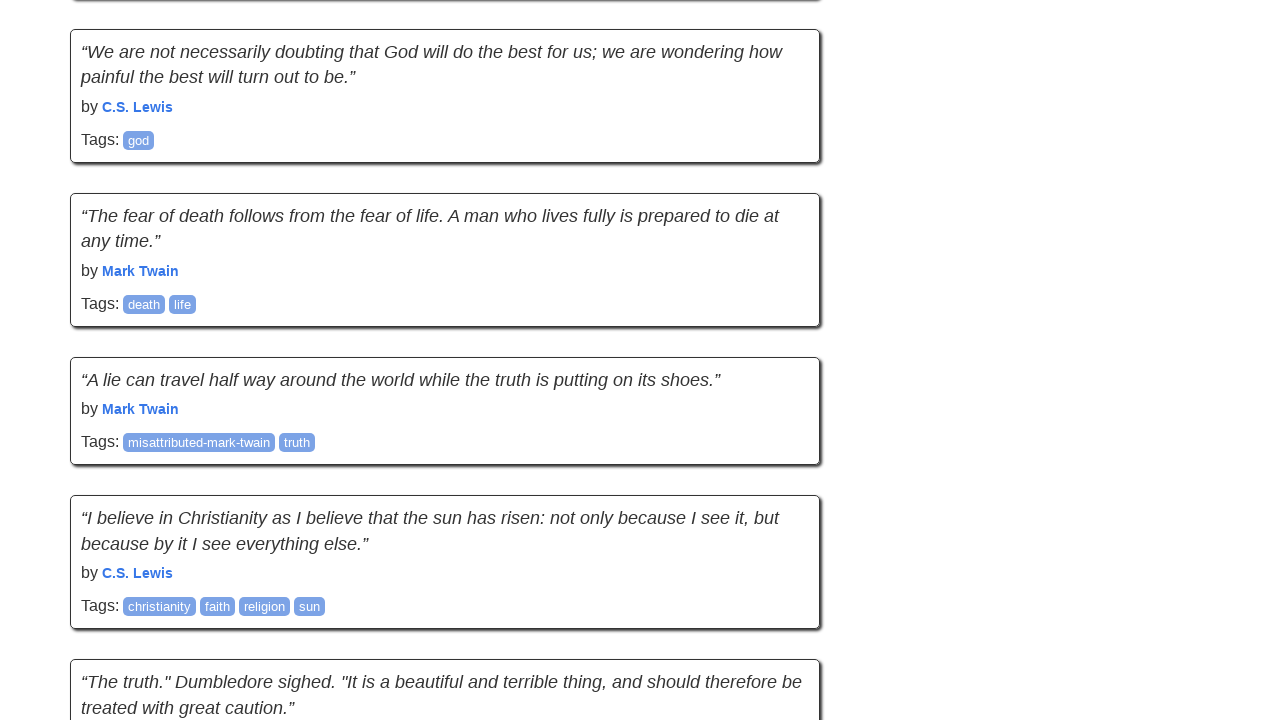

Checked quote count after scroll: 100 quotes found
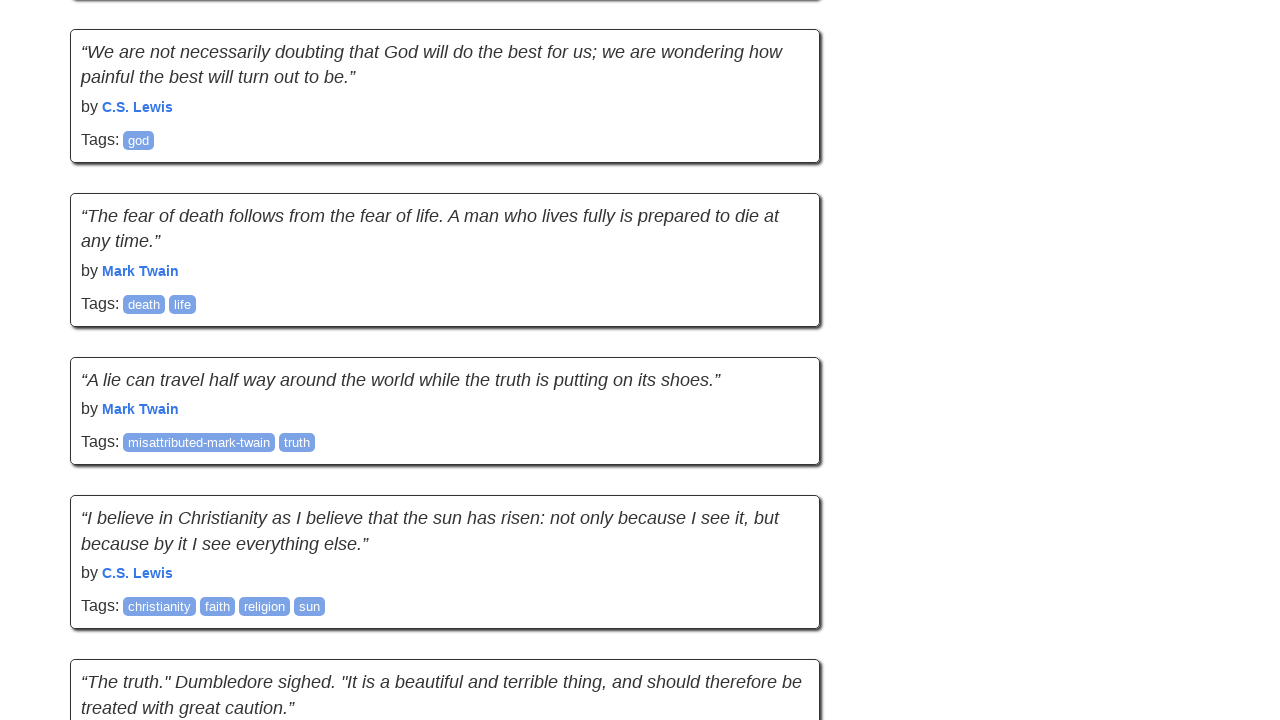

Scrolled to bottom of page (scroll iteration 10/10)
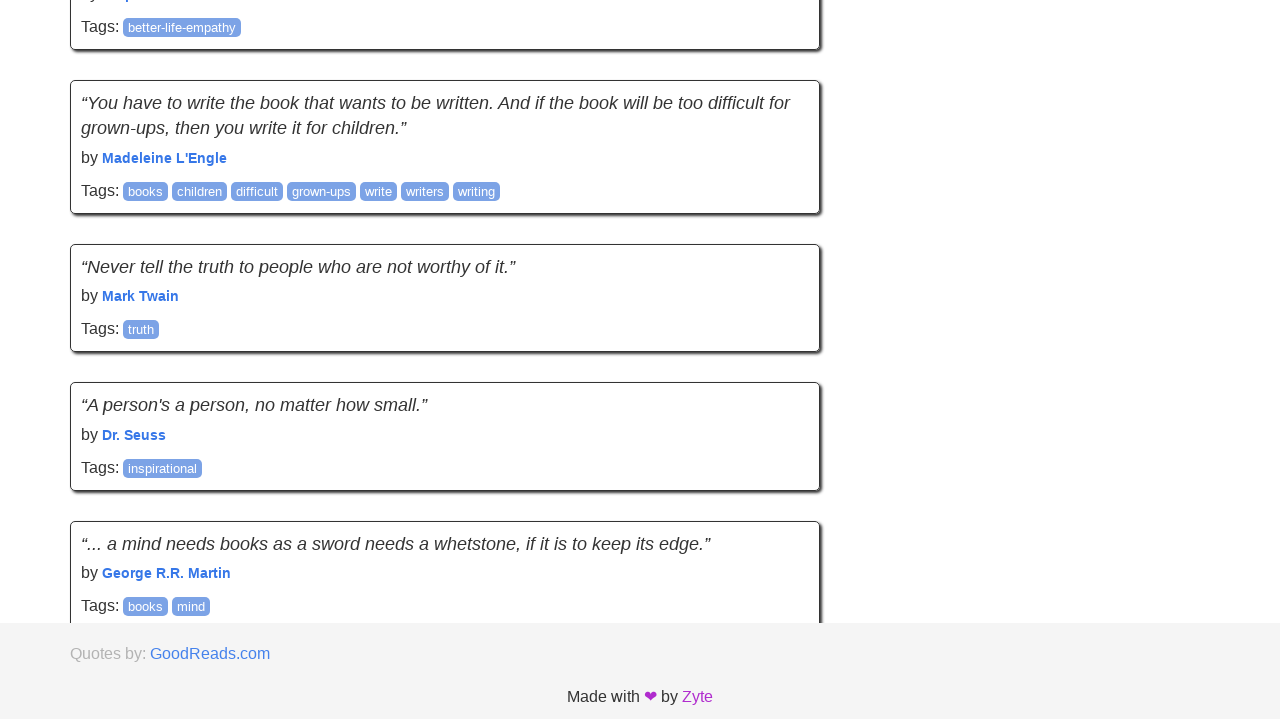

Waited 1 second for new content to load
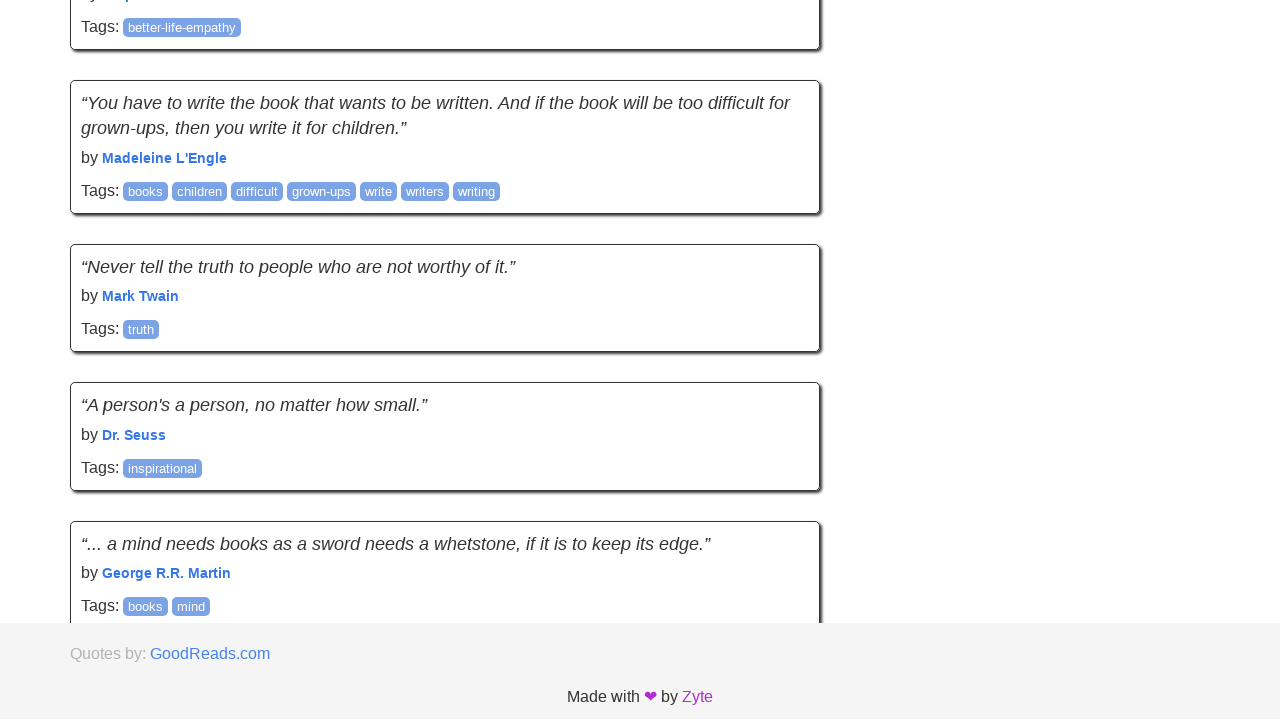

Checked quote count after scroll: 100 quotes found
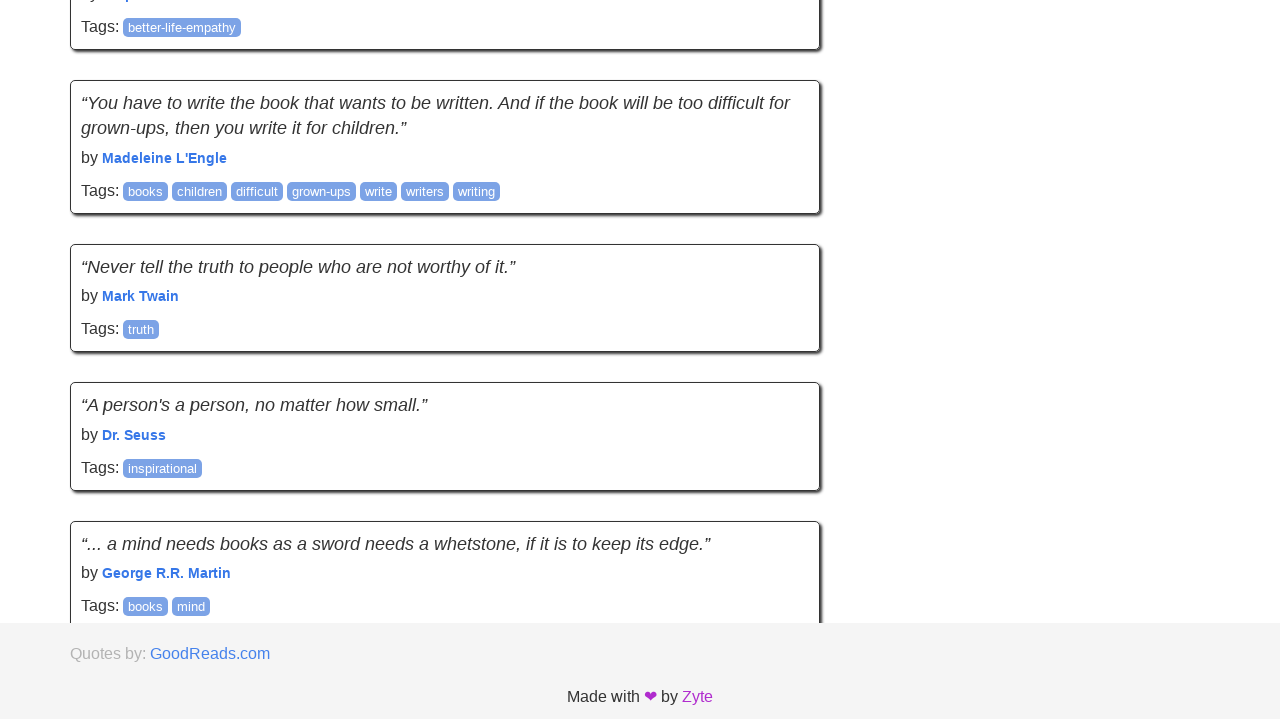

No new quotes loaded - reached end of content
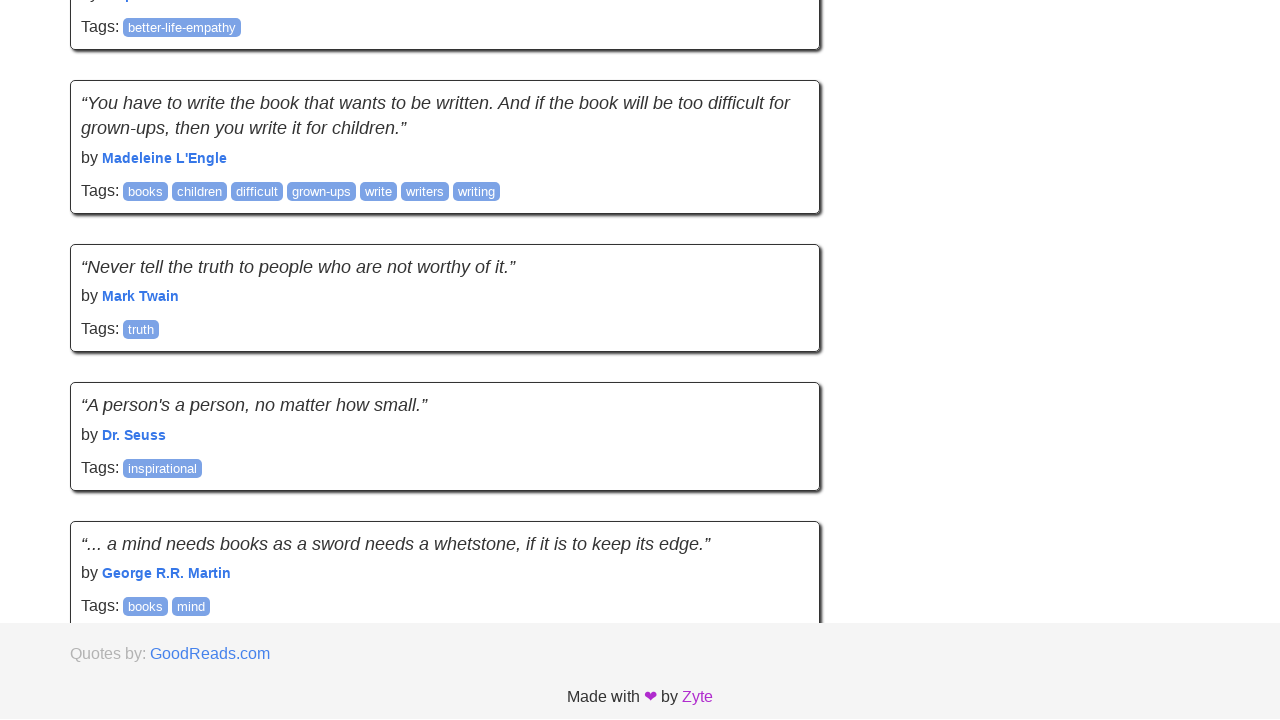

Verified that quotes are still present after infinite scroll testing
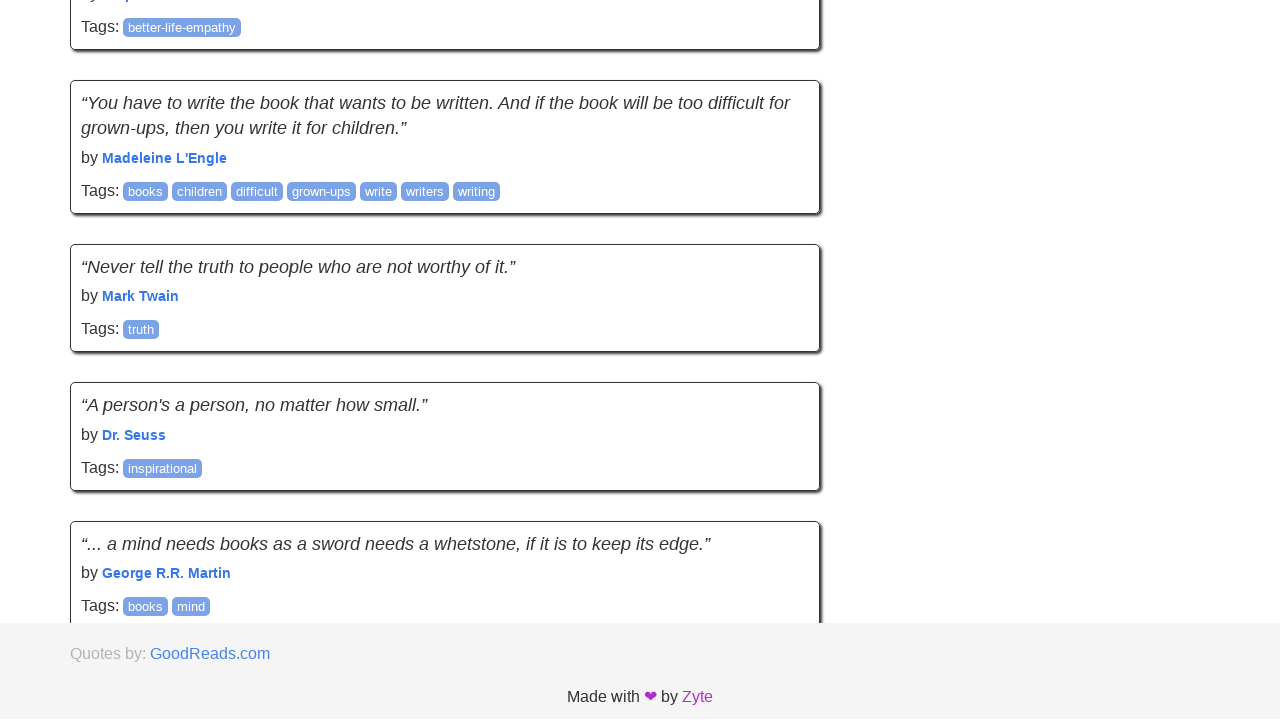

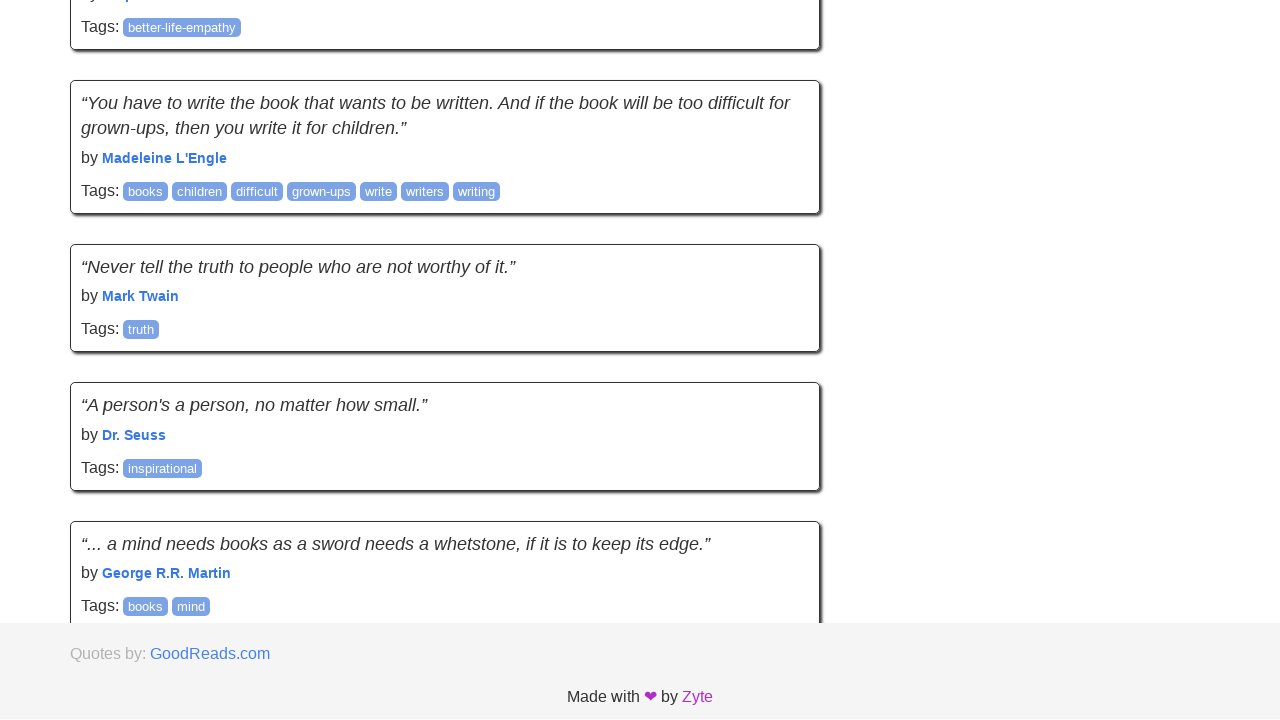